Tests checkbox functionality on a demo page by finding all checkboxes and clicking each one to toggle their state

Starting URL: https://the-internet.herokuapp.com/checkboxes

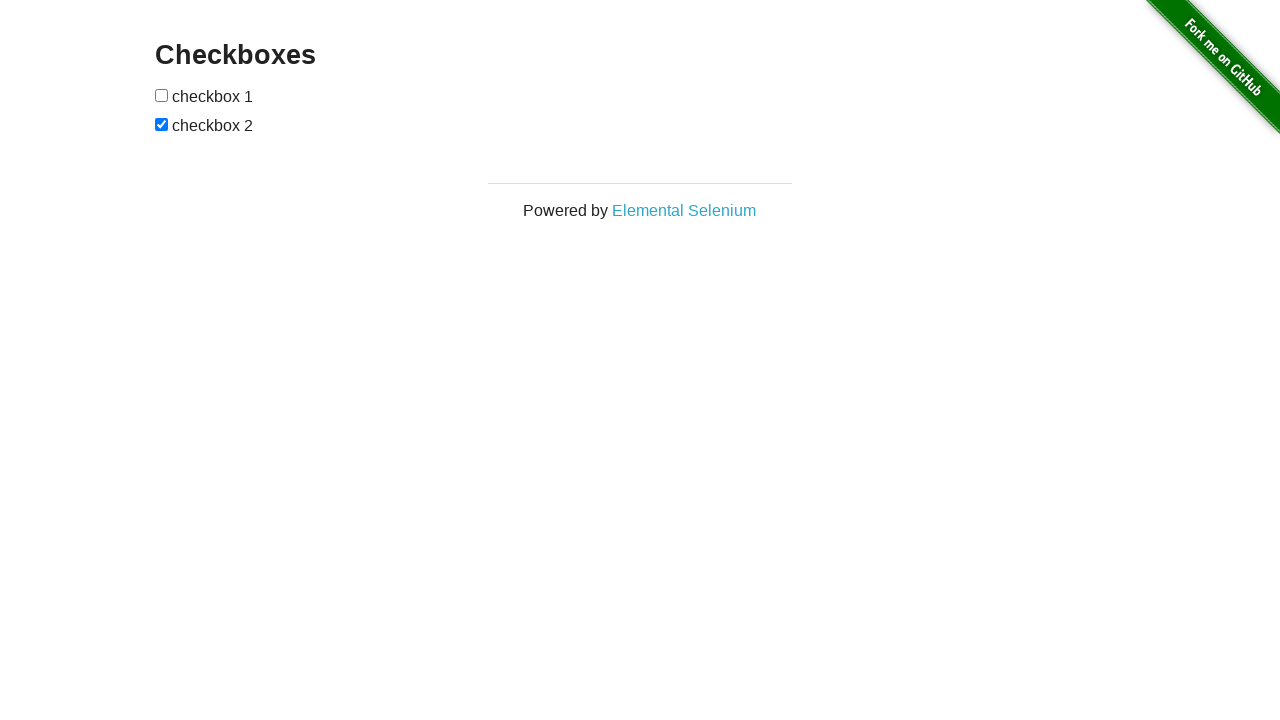

Waited for checkboxes to load on the page
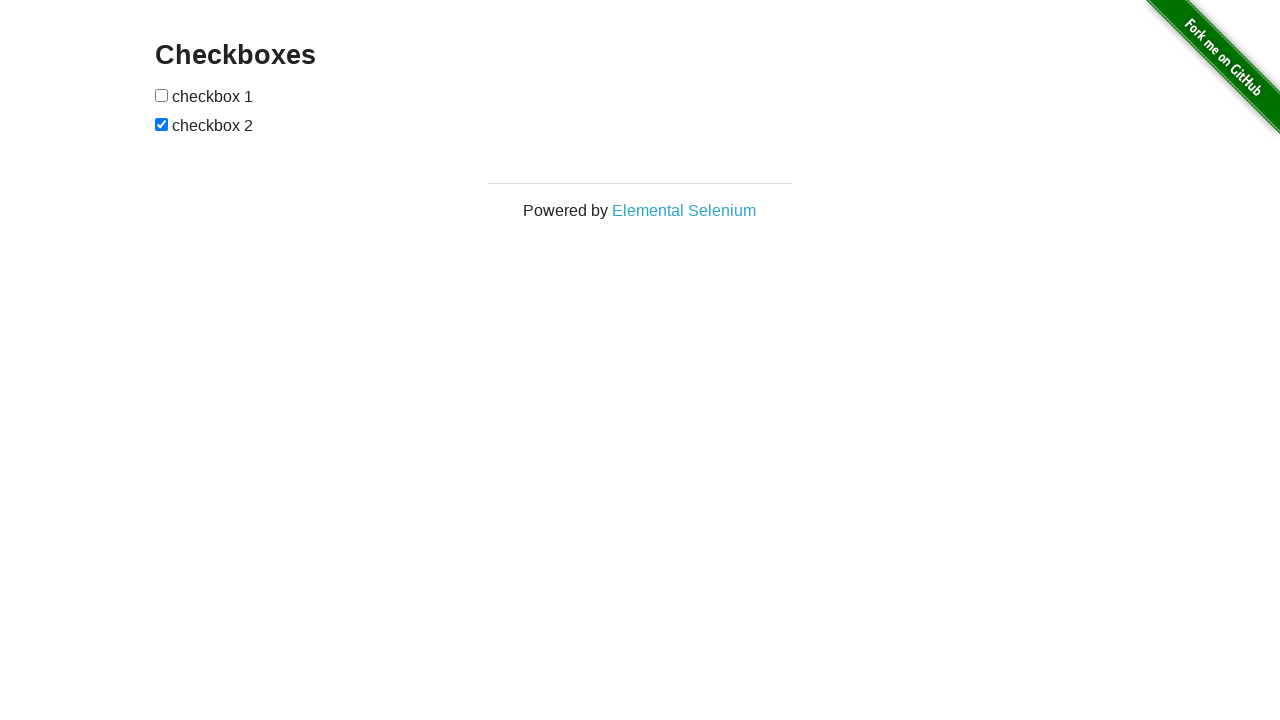

Located all checkbox elements on the page
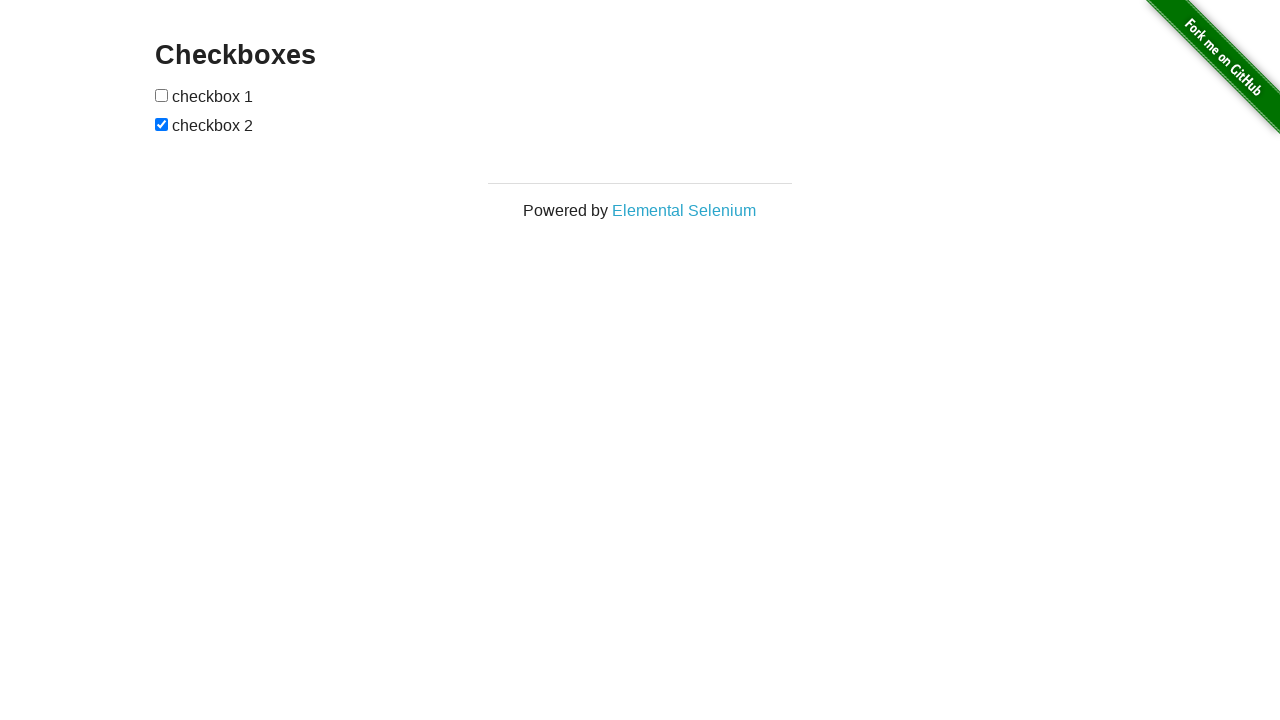

Found 2 checkboxes on the page
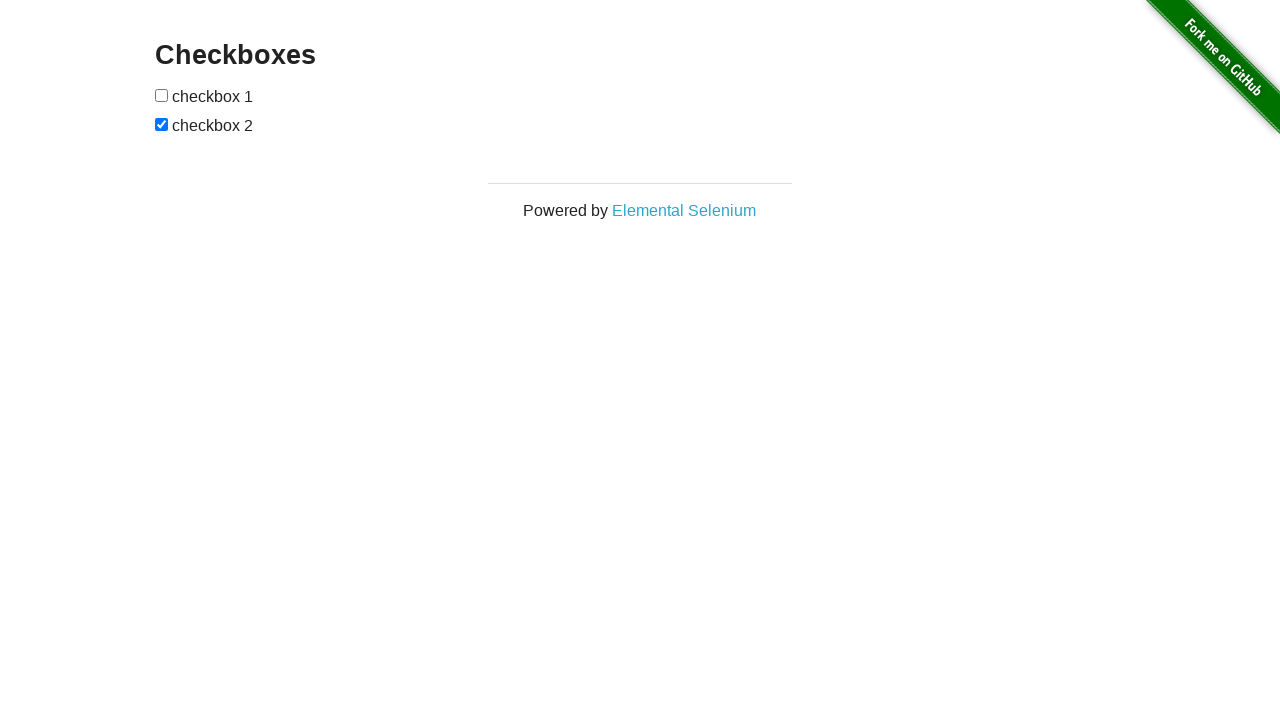

Clicked checkbox 1 of 2 to toggle its state at (162, 95) on input[type='checkbox'] >> nth=0
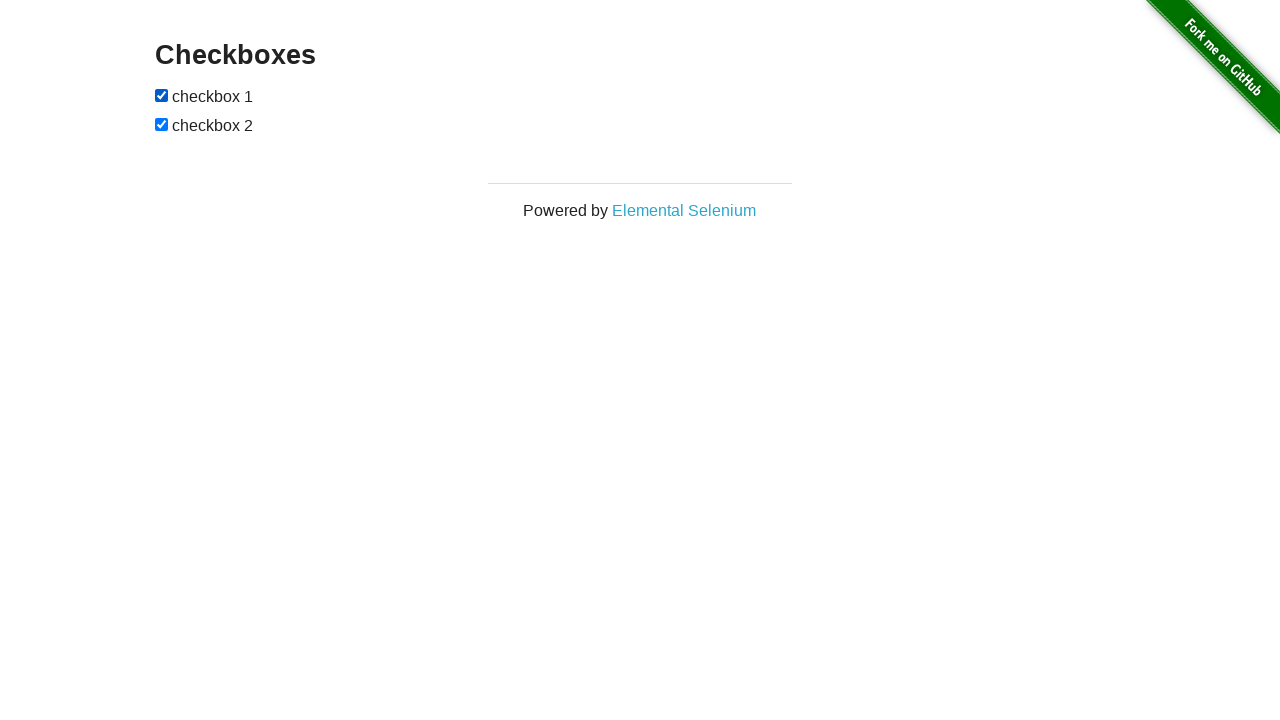

Clicked checkbox 2 of 2 to toggle its state at (162, 124) on input[type='checkbox'] >> nth=1
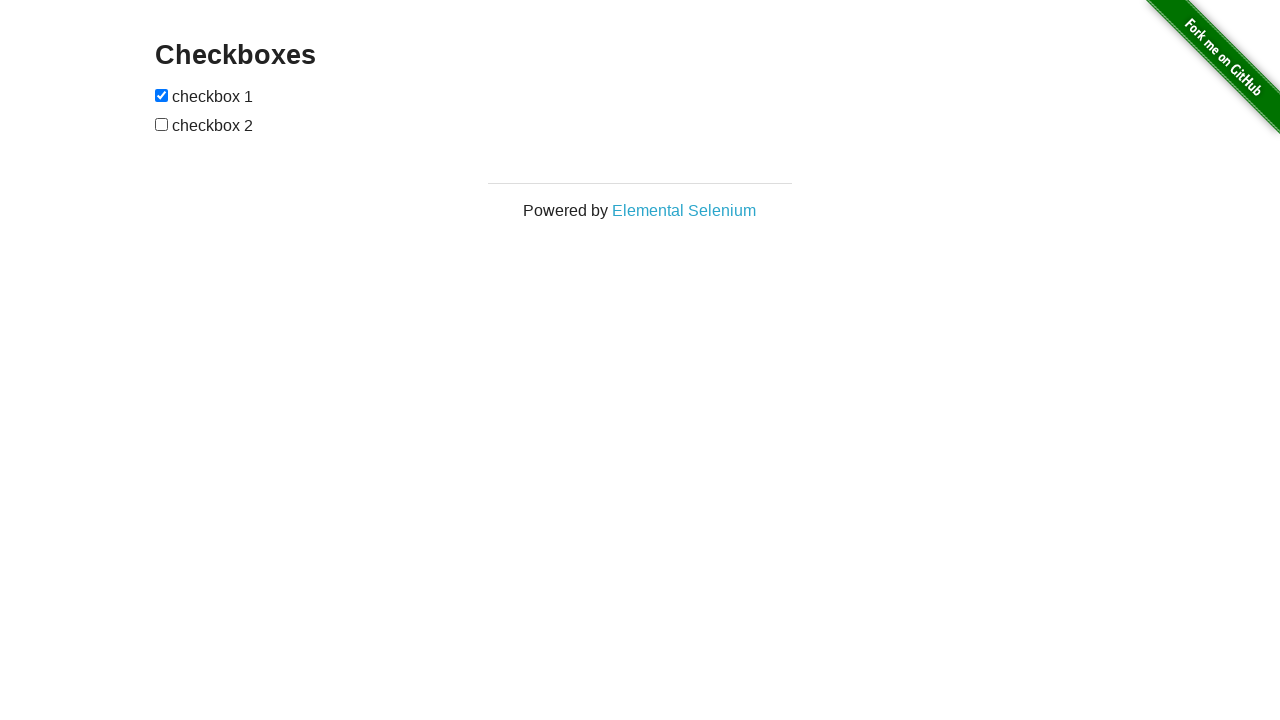

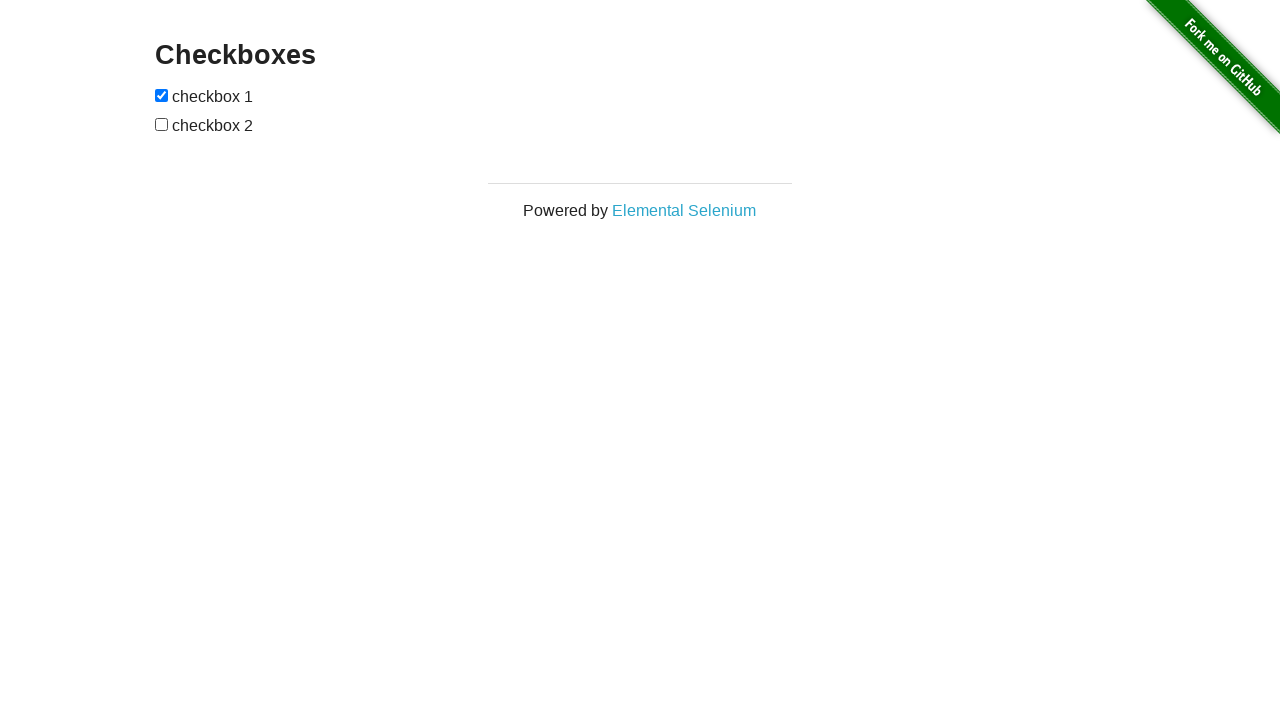